Tests JavaScript execution capabilities in the browser by getting the page URL via JavaScript, scrolling down the page, refreshing the page, and then navigating to Google.

Starting URL: https://chandanachaitanya.github.io/selenium-practice-site/

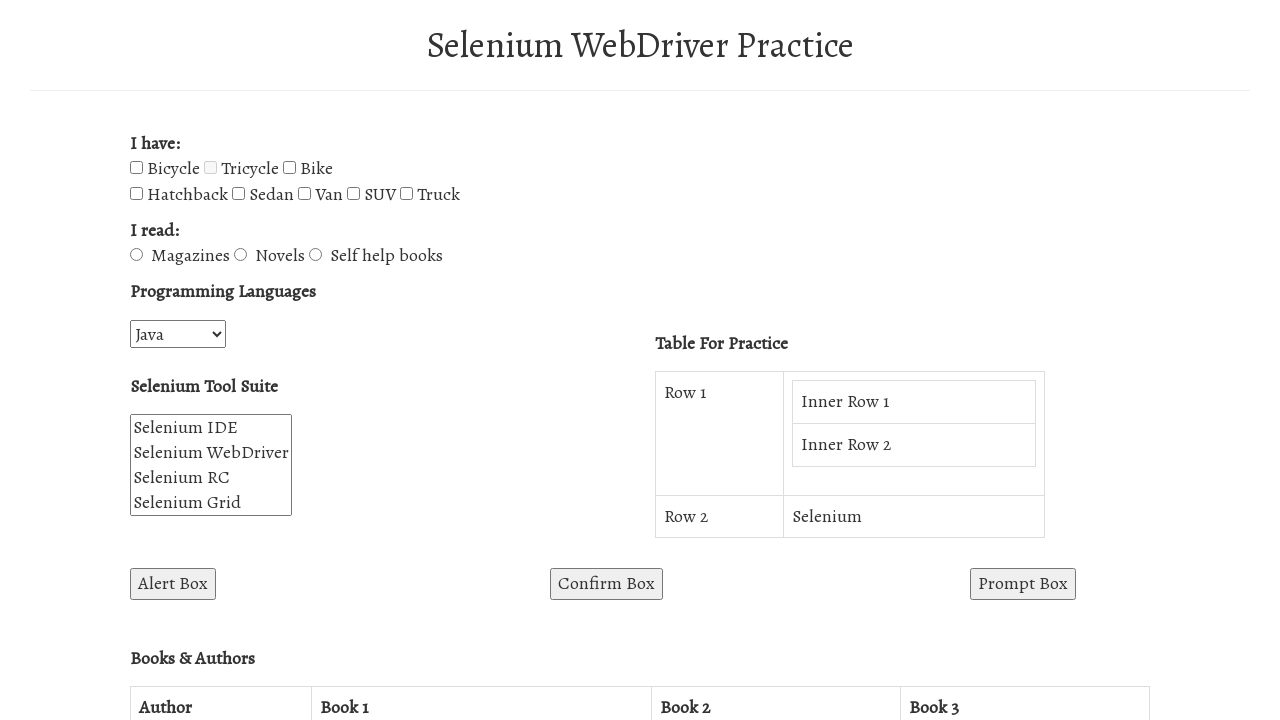

Retrieved page URL via JavaScript: https://chandanachaitanya.github.io/selenium-practice-site/
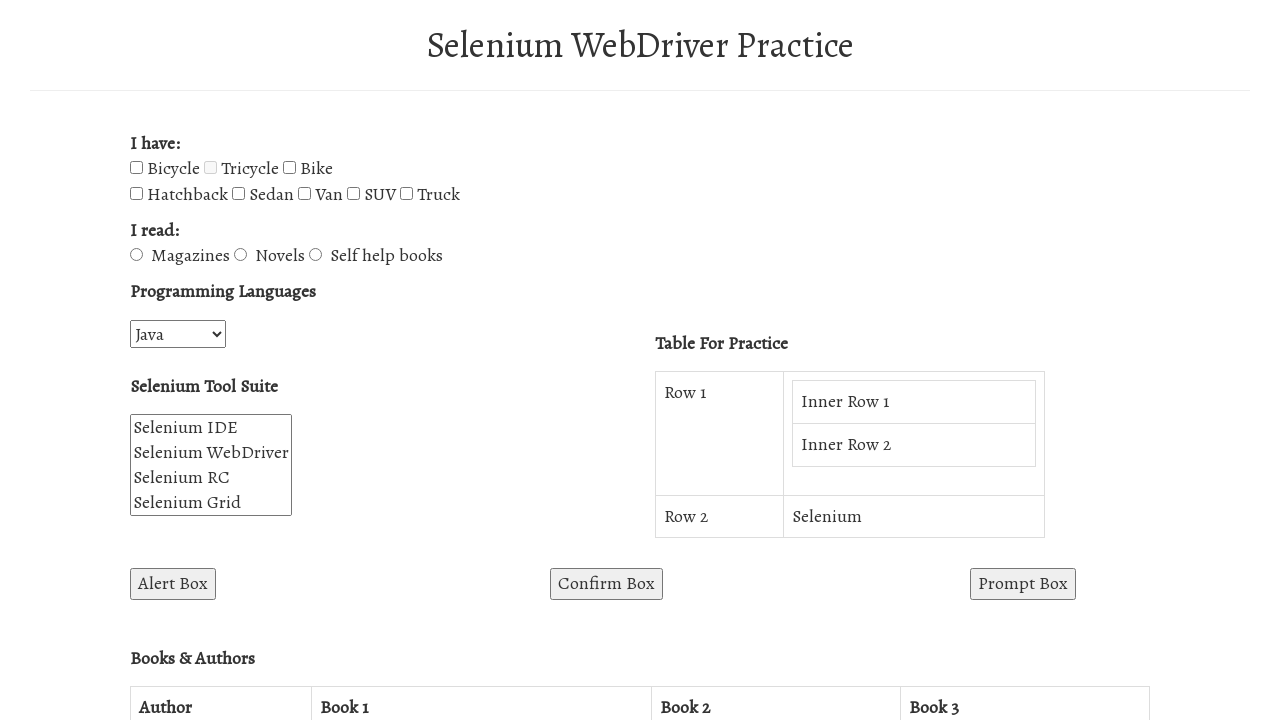

Verified page URL without JavaScript: https://chandanachaitanya.github.io/selenium-practice-site/
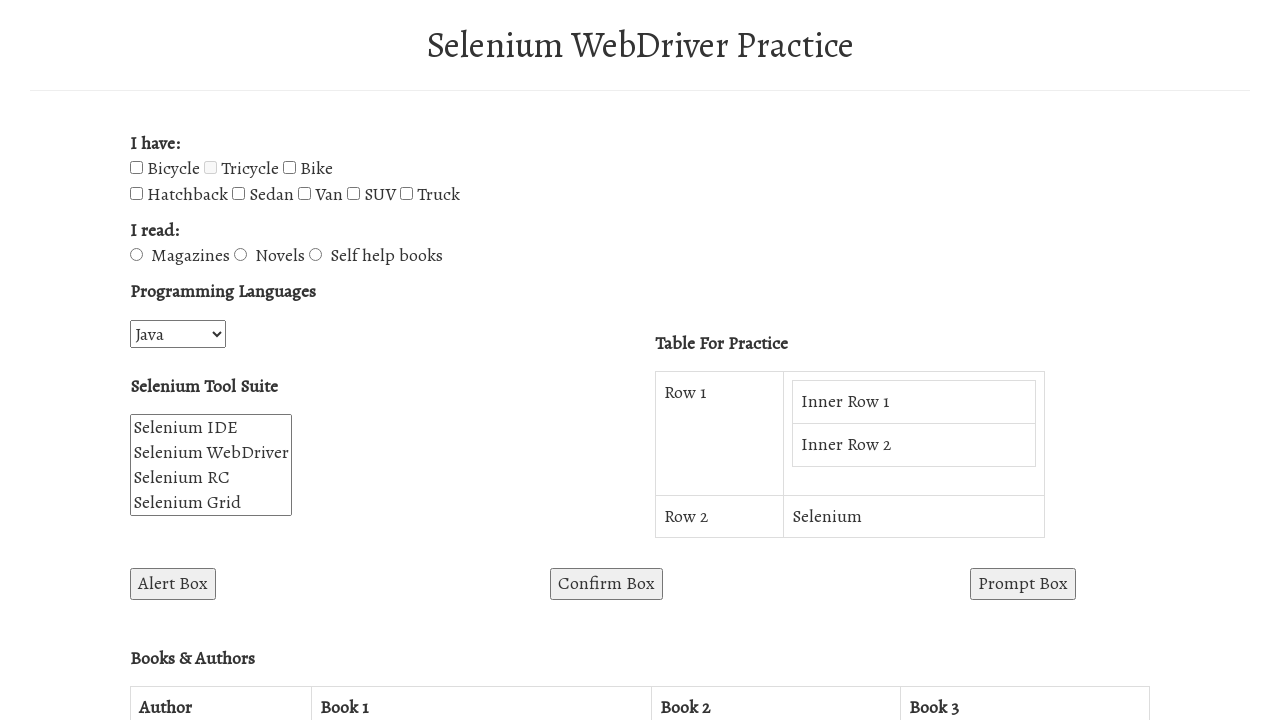

Scrolled down by 100 pixels using JavaScript
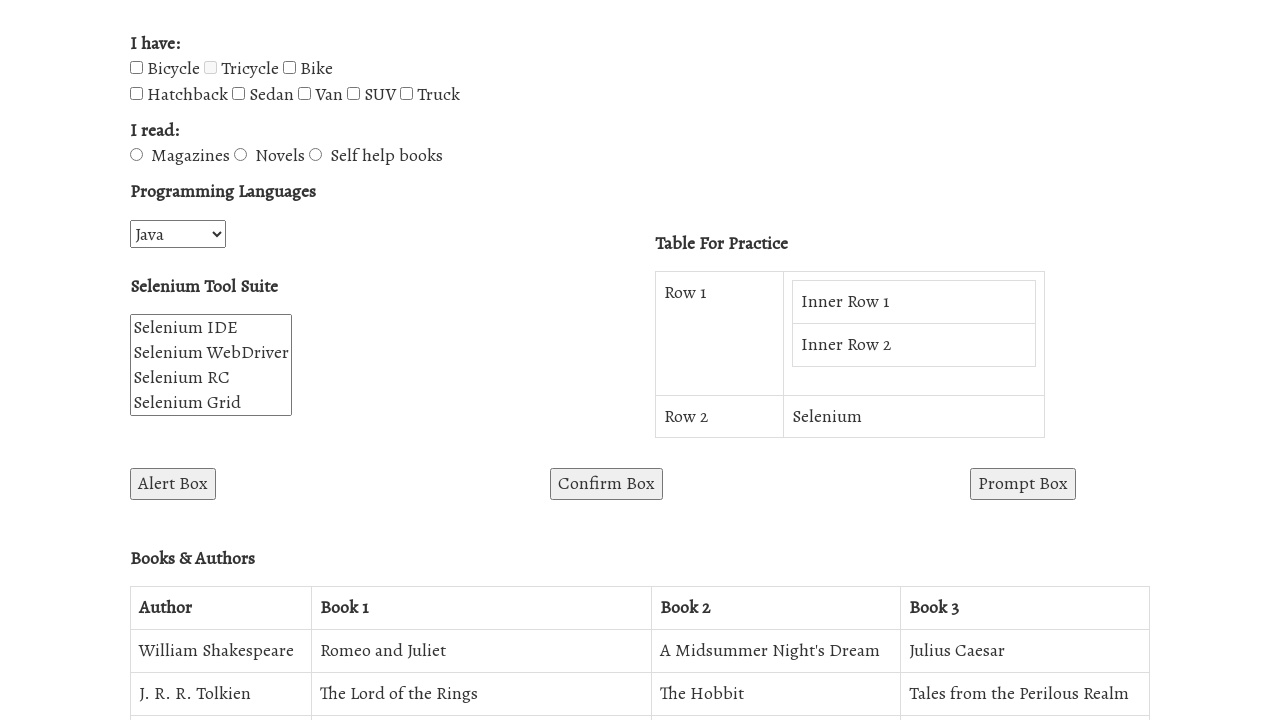

Waited 500ms for scroll animation to complete
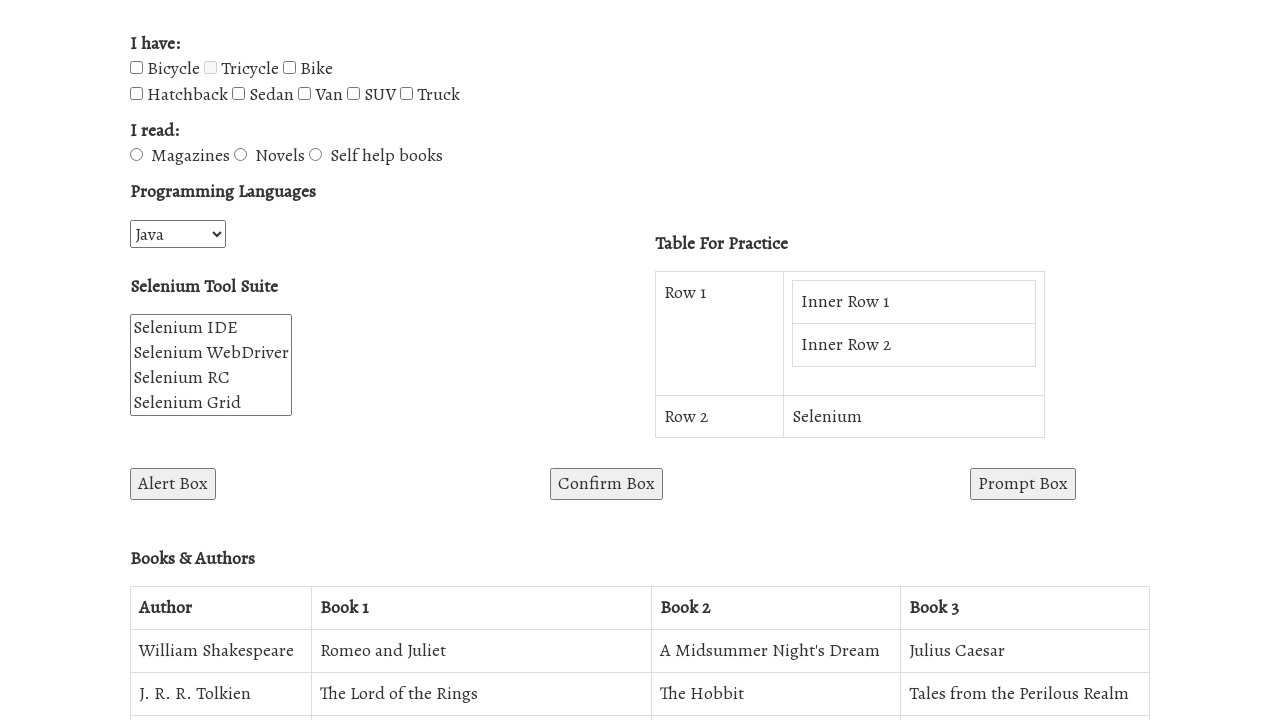

Refreshed page using JavaScript history.go(0)
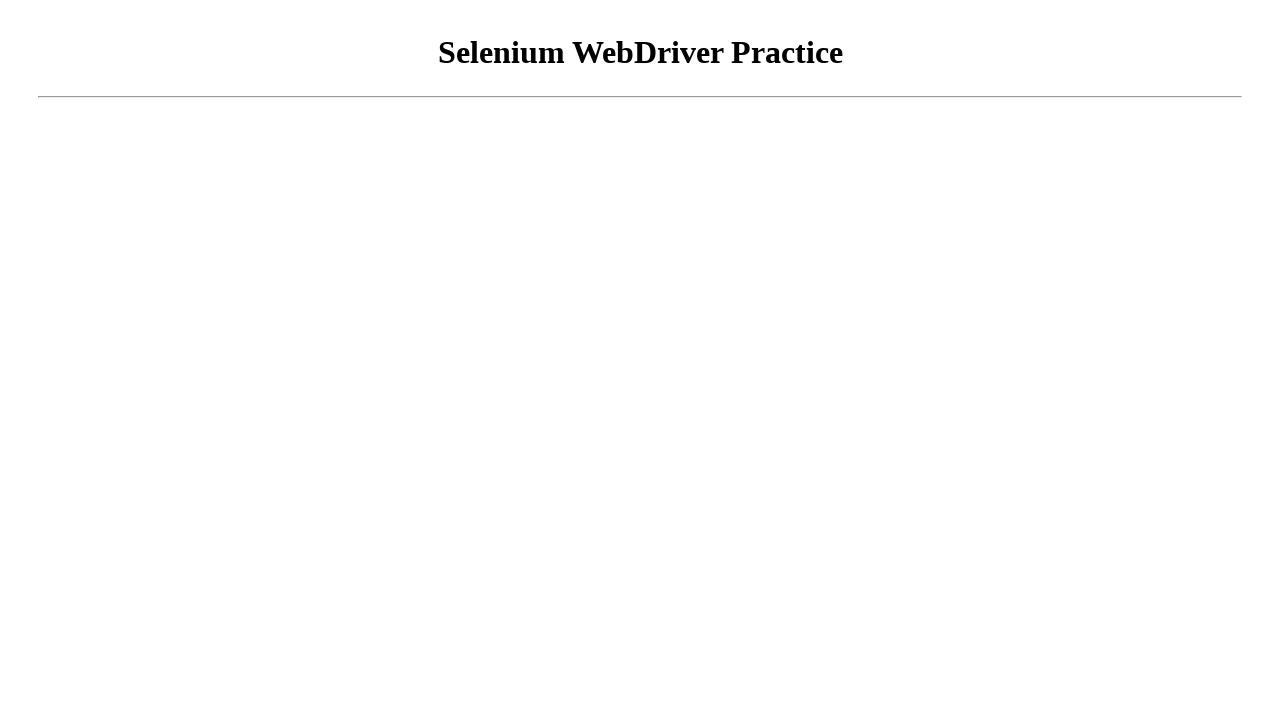

Page reload completed and fully loaded
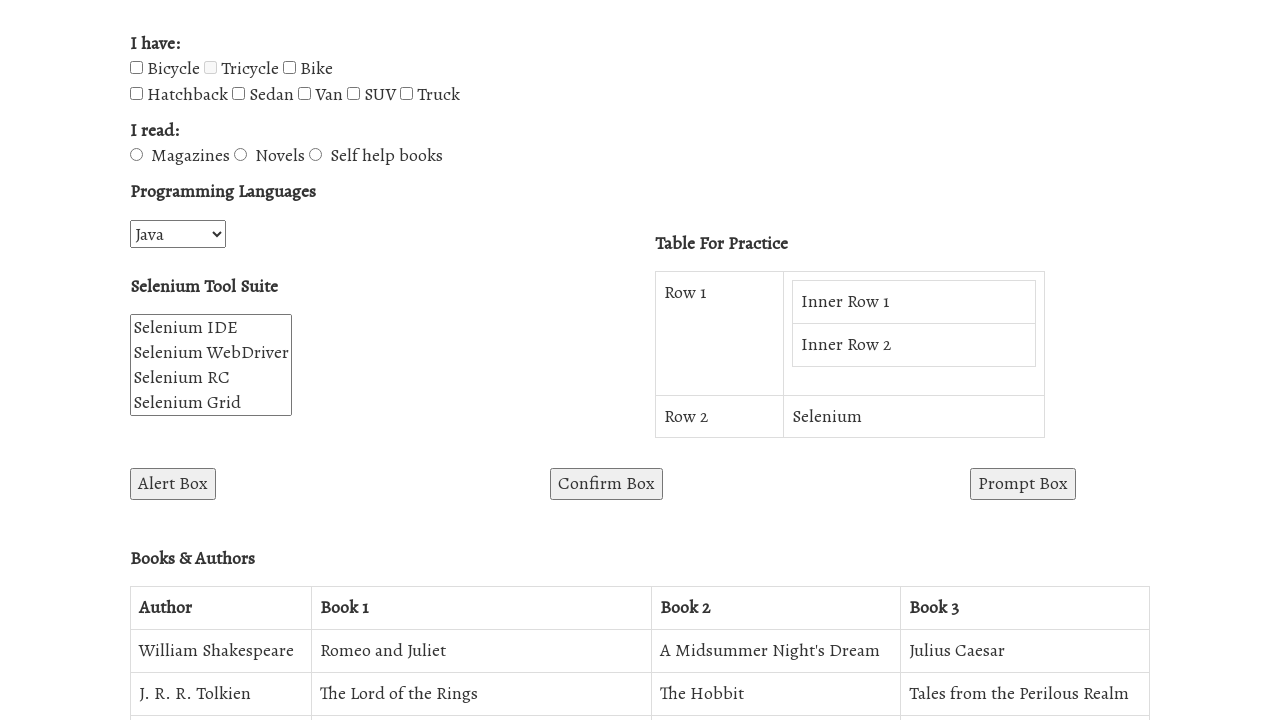

Navigated to Google using JavaScript window.location
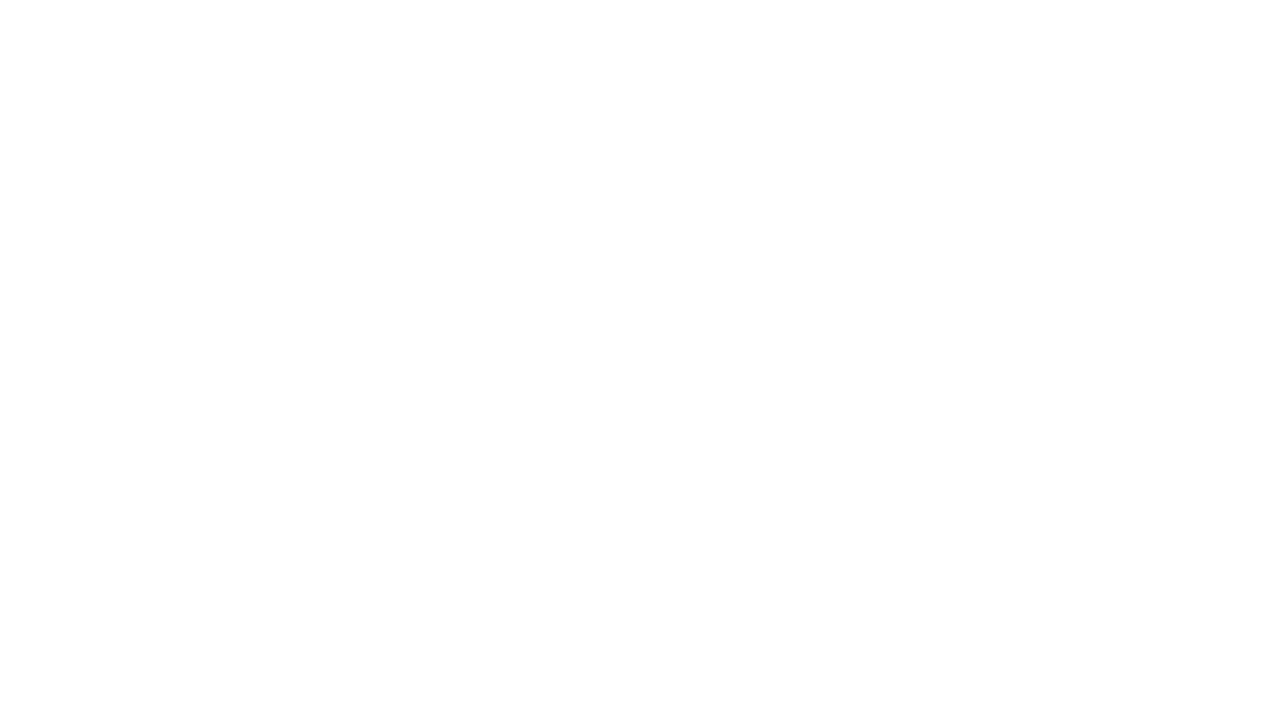

Navigation to Google completed and page fully loaded
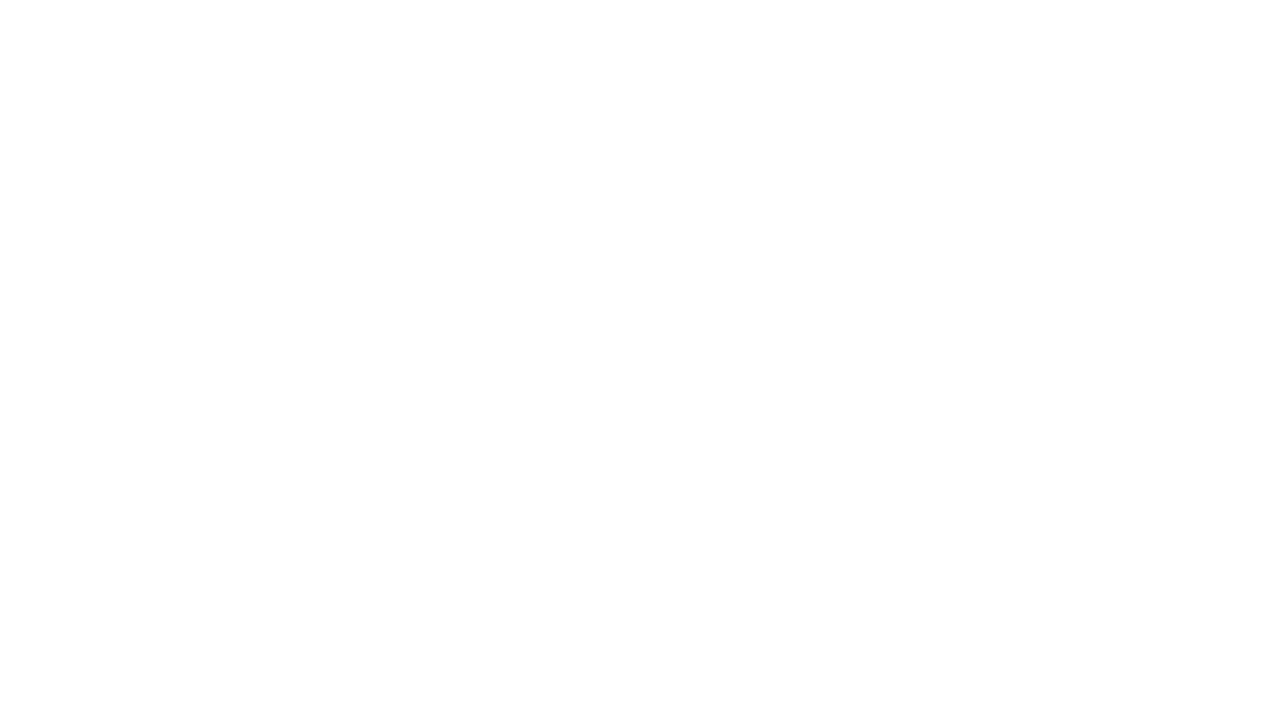

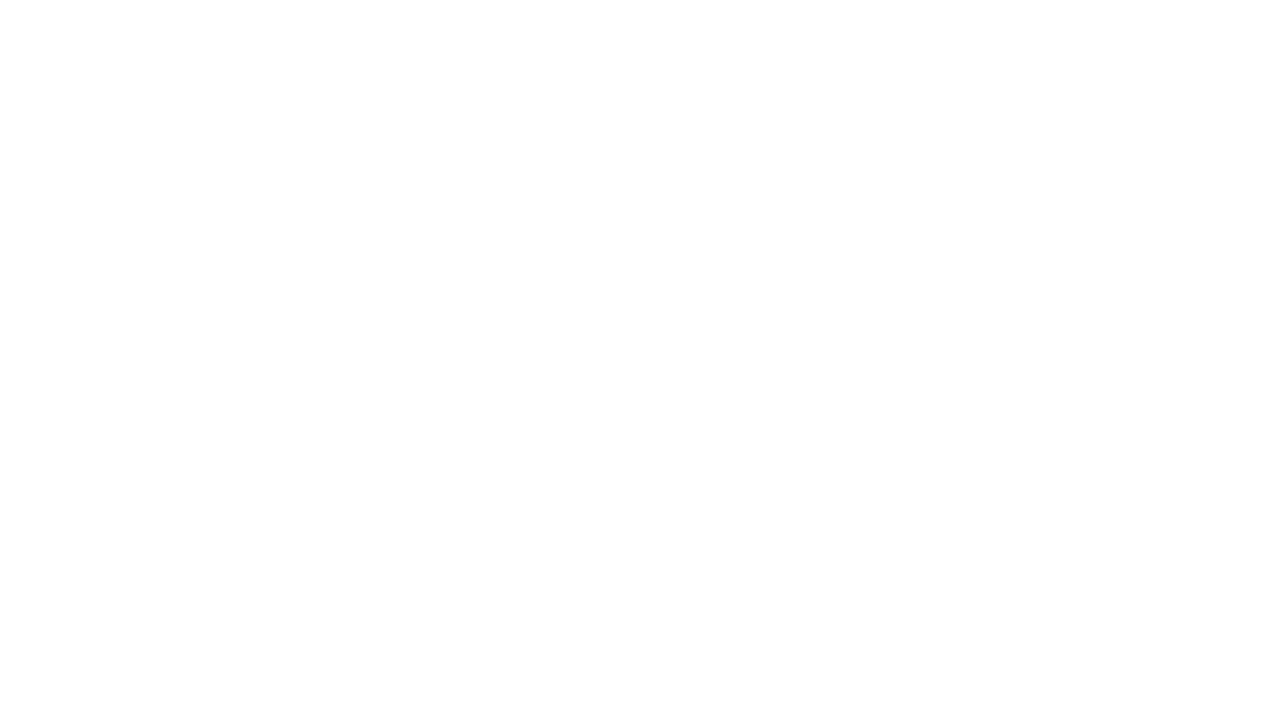